Tests the Slider widget by clicking on the slider menu item

Starting URL: https://demoqa.com/widgets

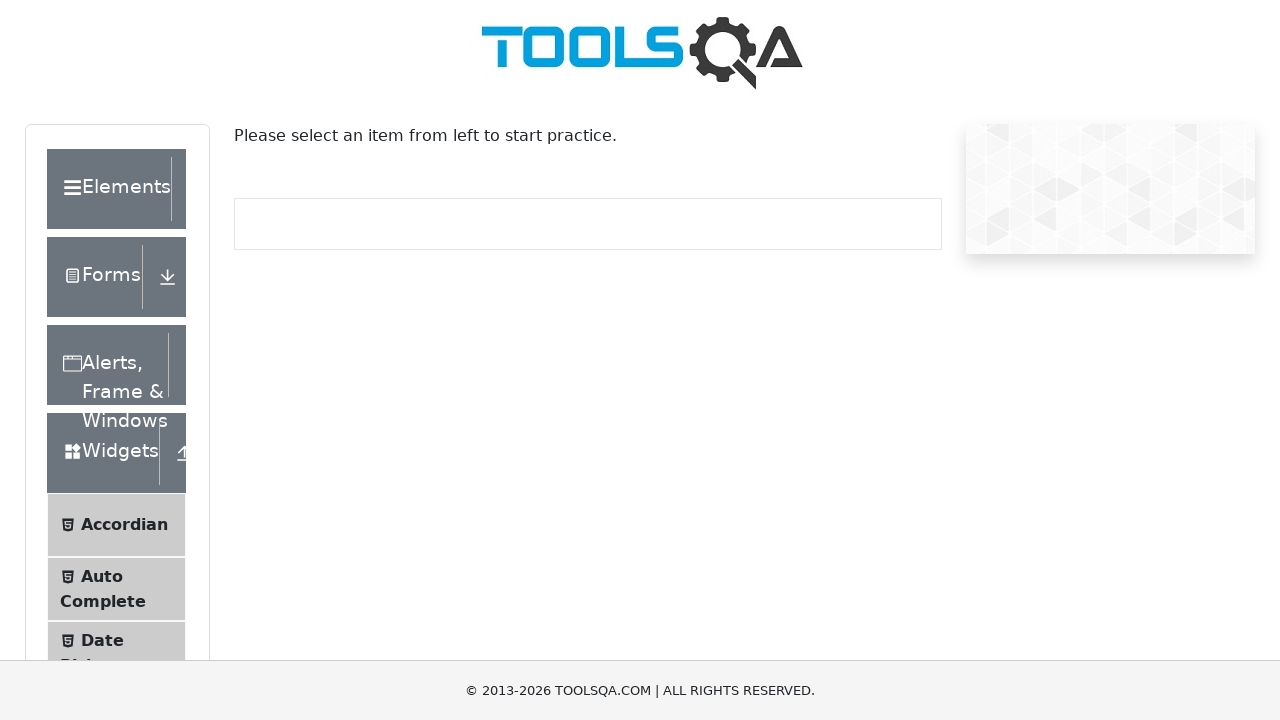

Clicked on Slider menu item at (116, 360) on li:has-text("Slider")
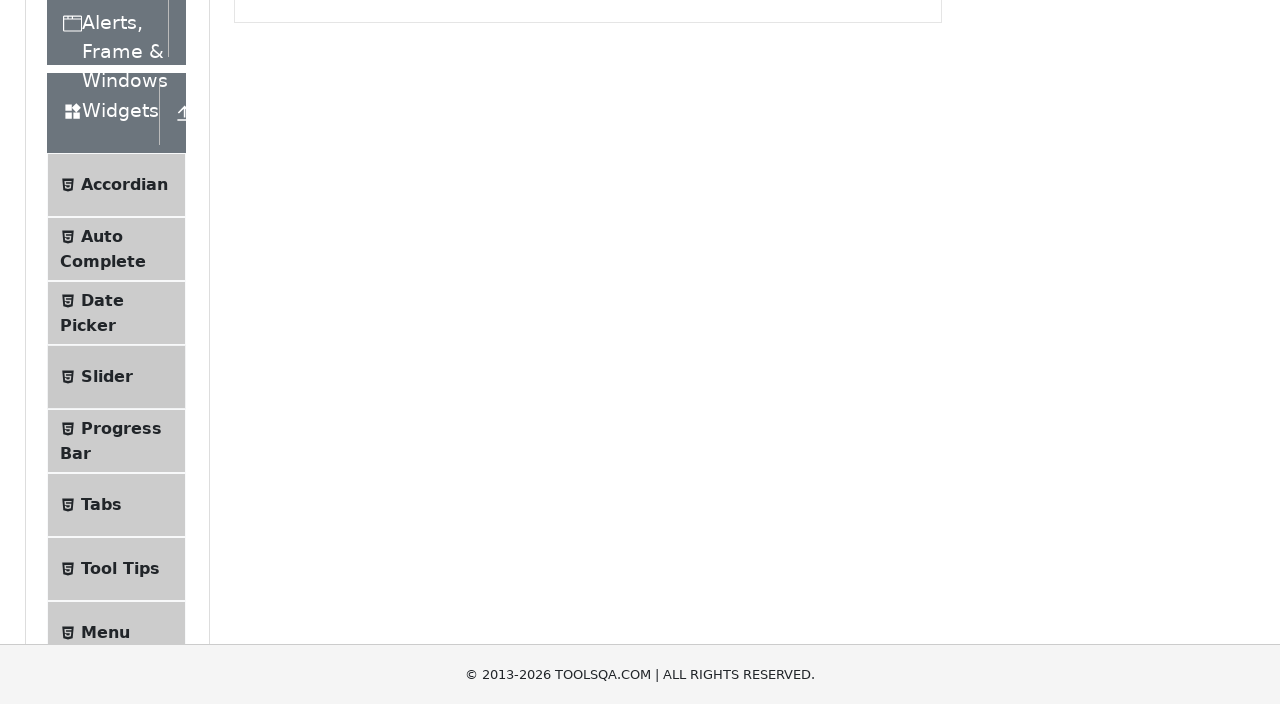

Slider widget loaded and is visible
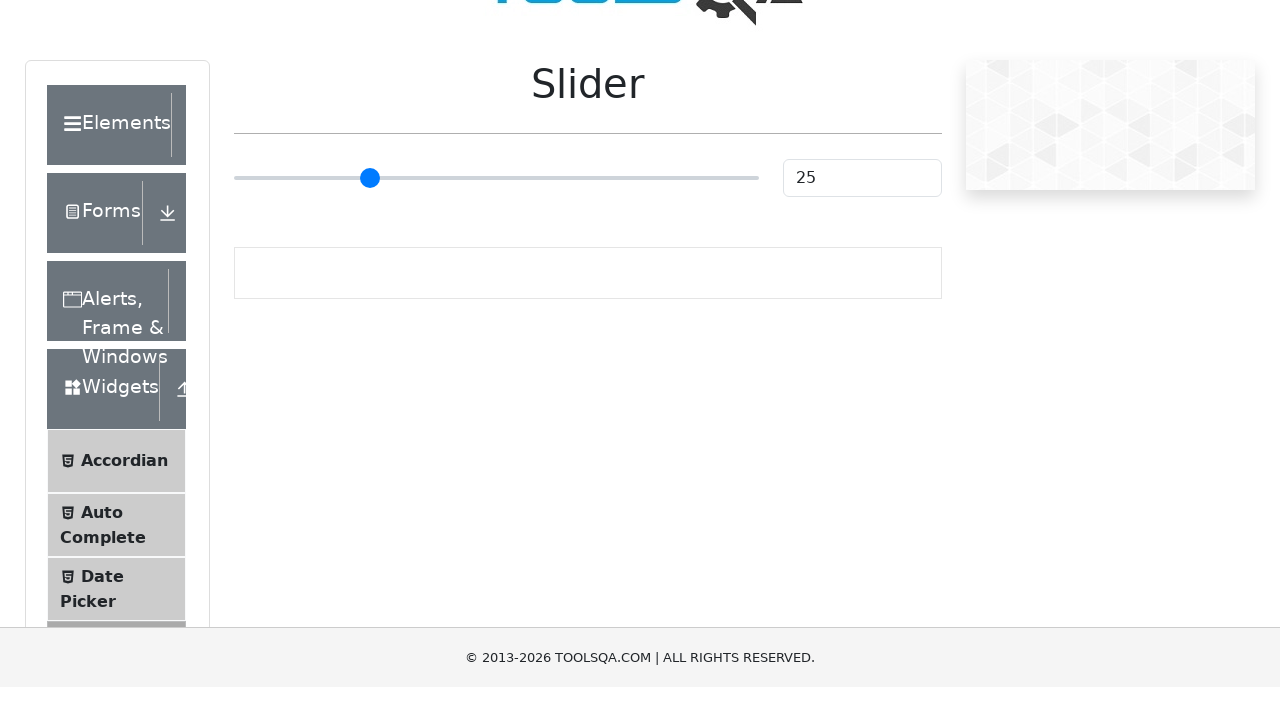

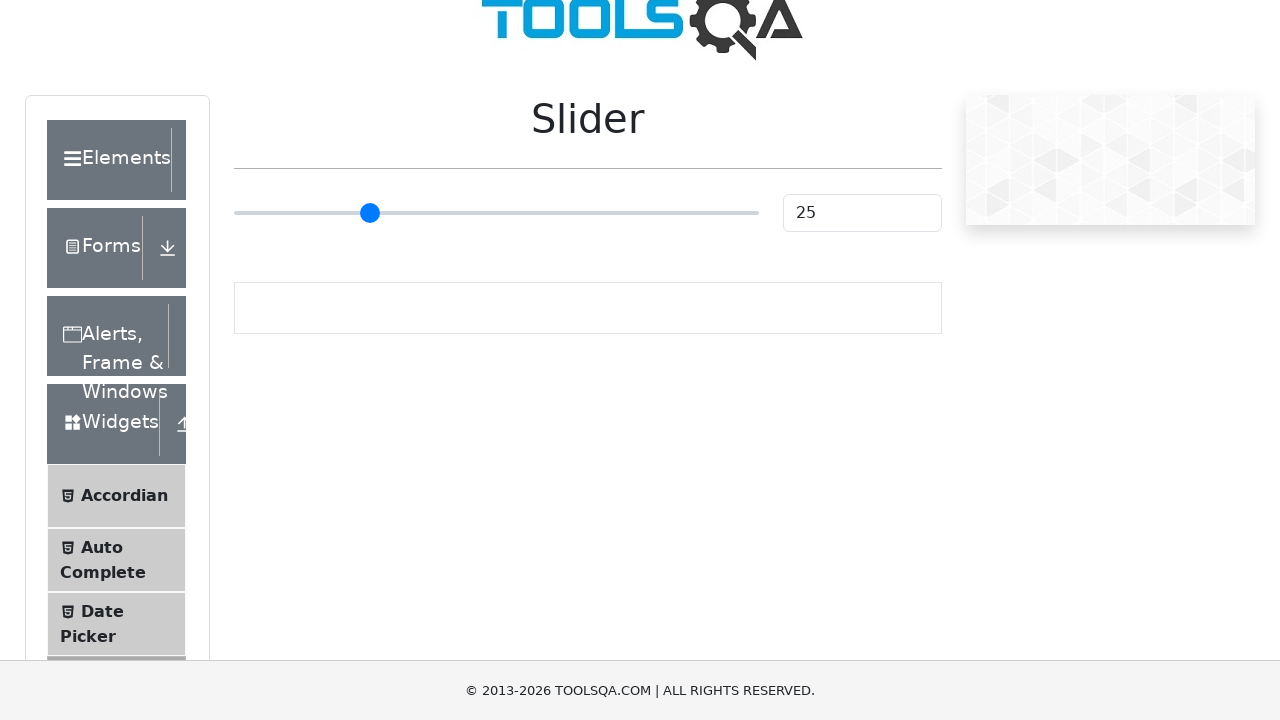